Tests dynamic controls on a page by toggling checkboxes, removing/adding elements, and enabling/disabling input fields

Starting URL: http://the-internet.herokuapp.com/dynamic_controls

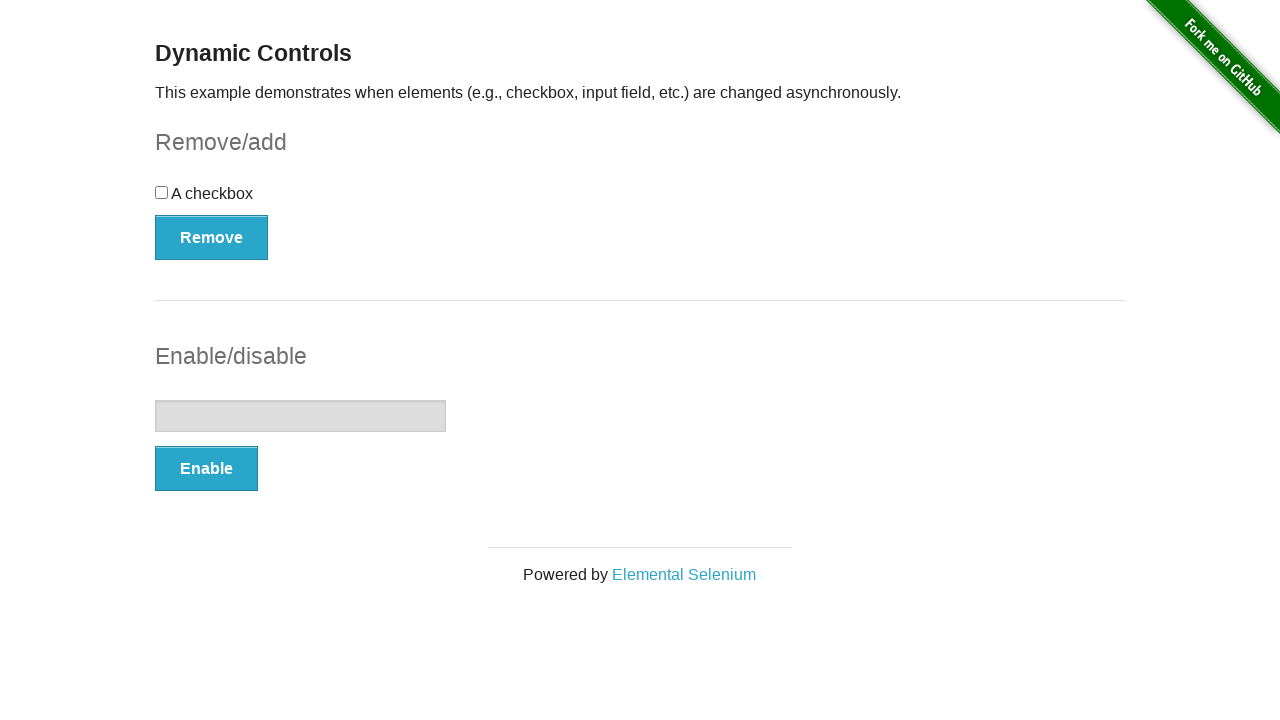

Clicked the checkbox to toggle it at (162, 192) on #checkbox > input[type=checkbox]
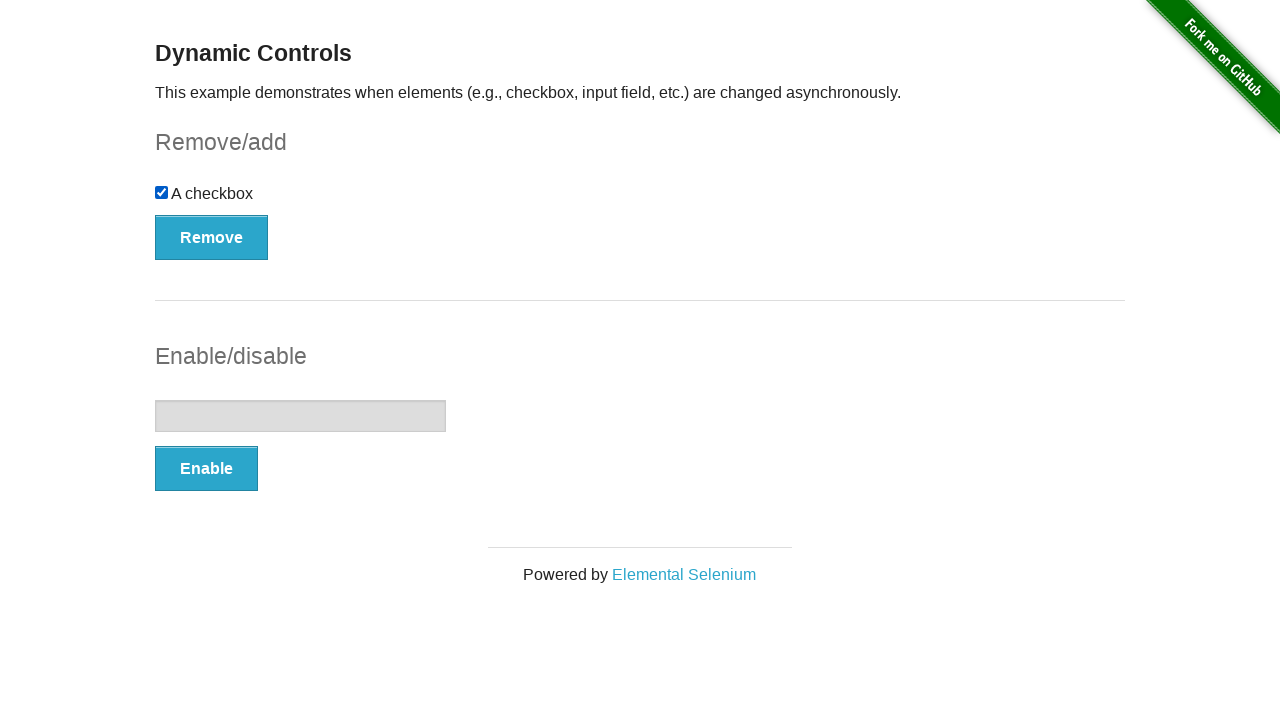

Clicked the Remove button to remove the checkbox at (212, 237) on #checkbox-example > button
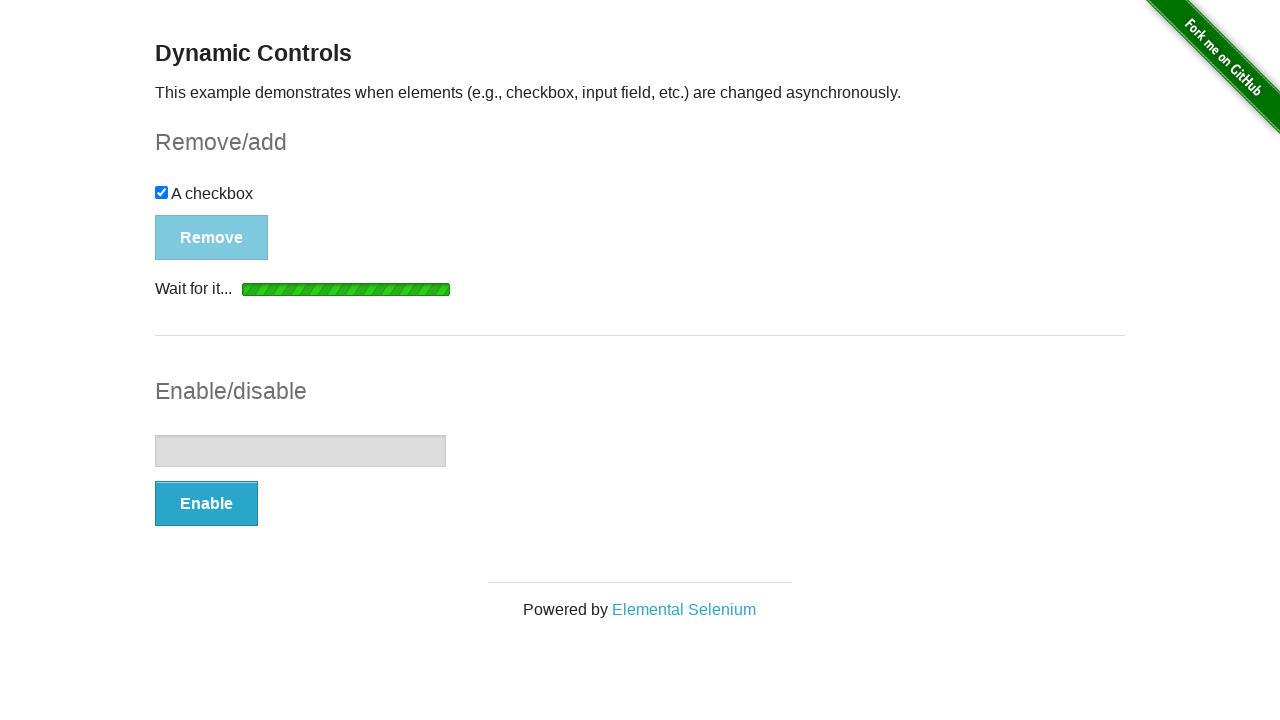

Waited for the Add button to become visible after checkbox removal
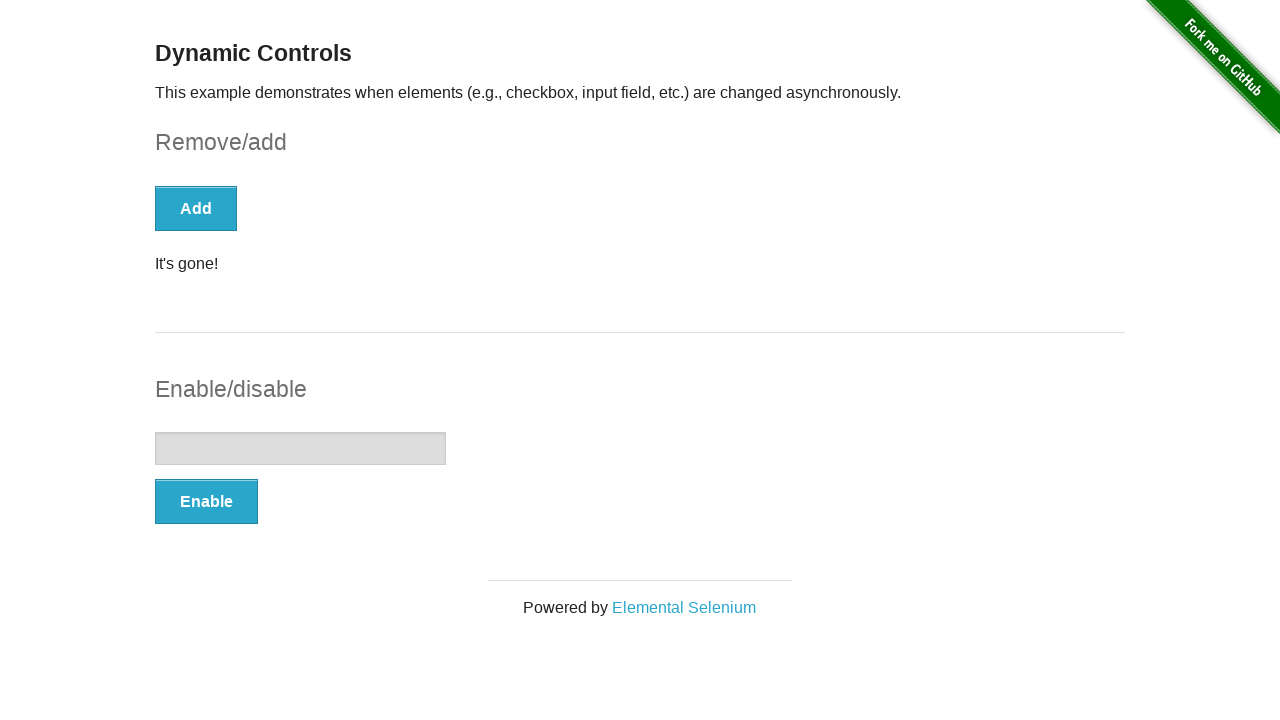

Clicked the Add button to restore the checkbox at (196, 208) on #checkbox-example > button
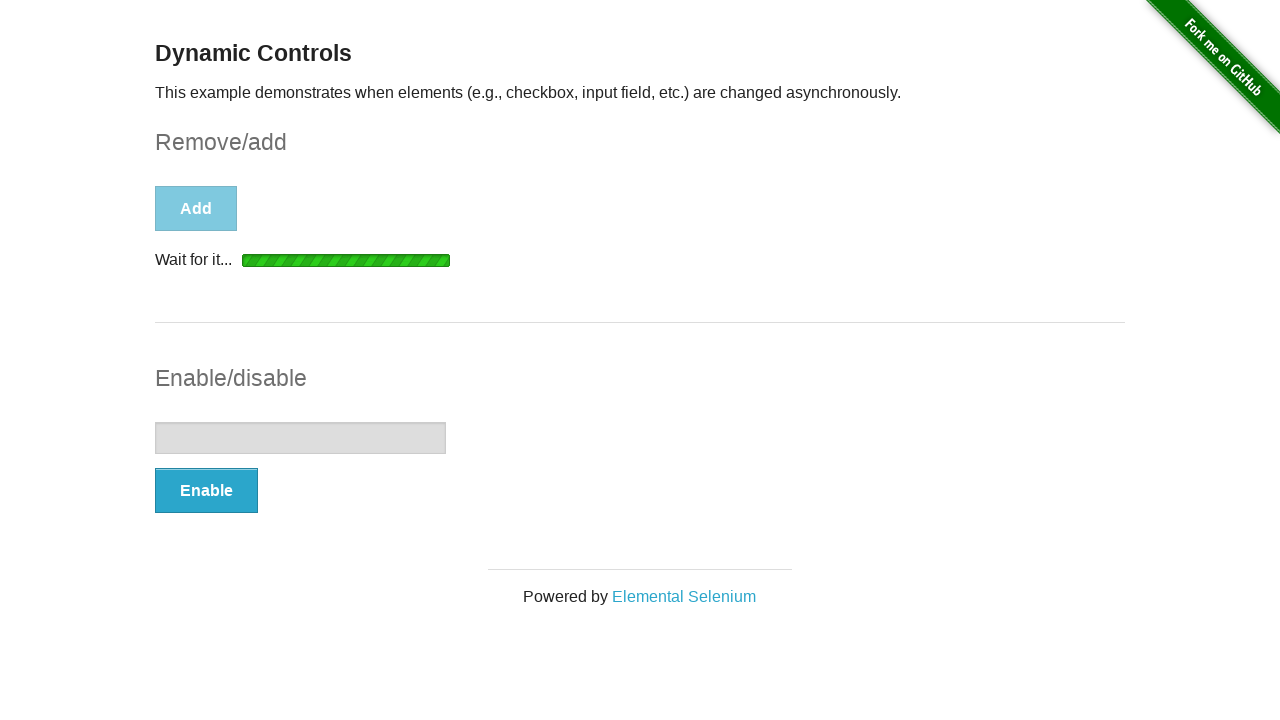

Clicked the Enable button to enable the text input field at (206, 491) on #input-example > button
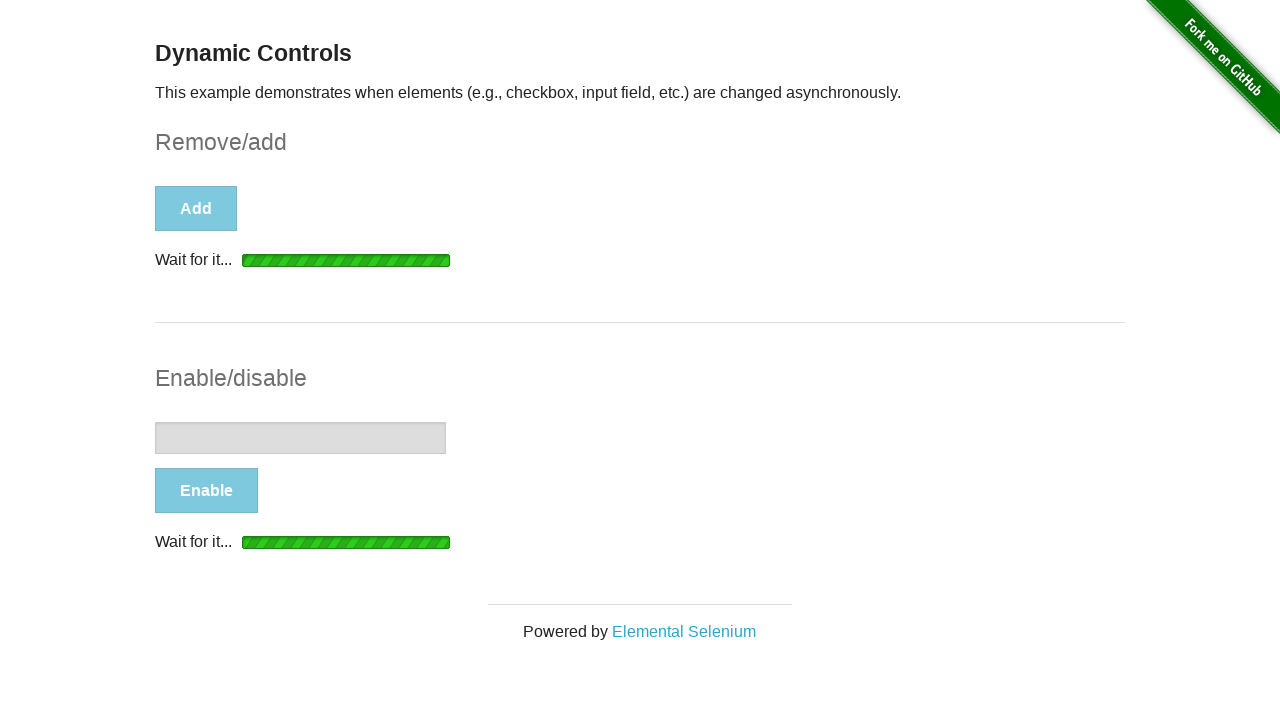

Waited for the text input field to become enabled
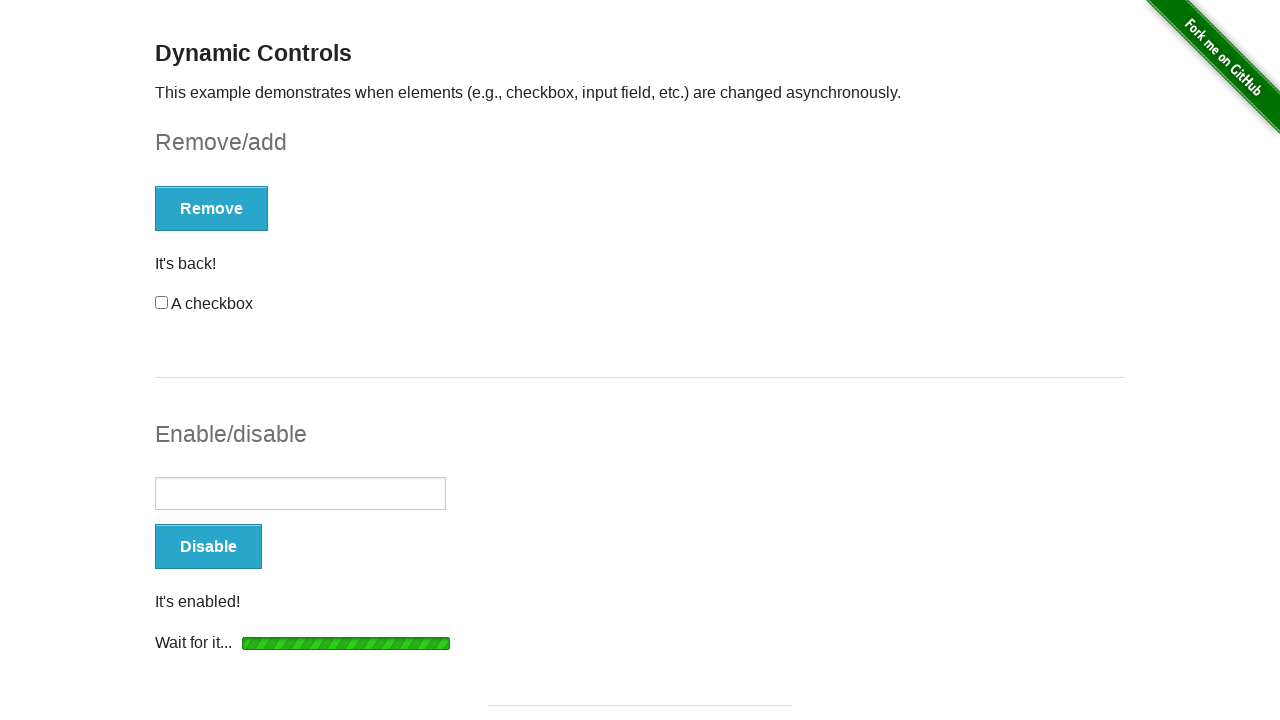

Filled the enabled text input field with 'Quiubo' on #input-example > input[type=text]
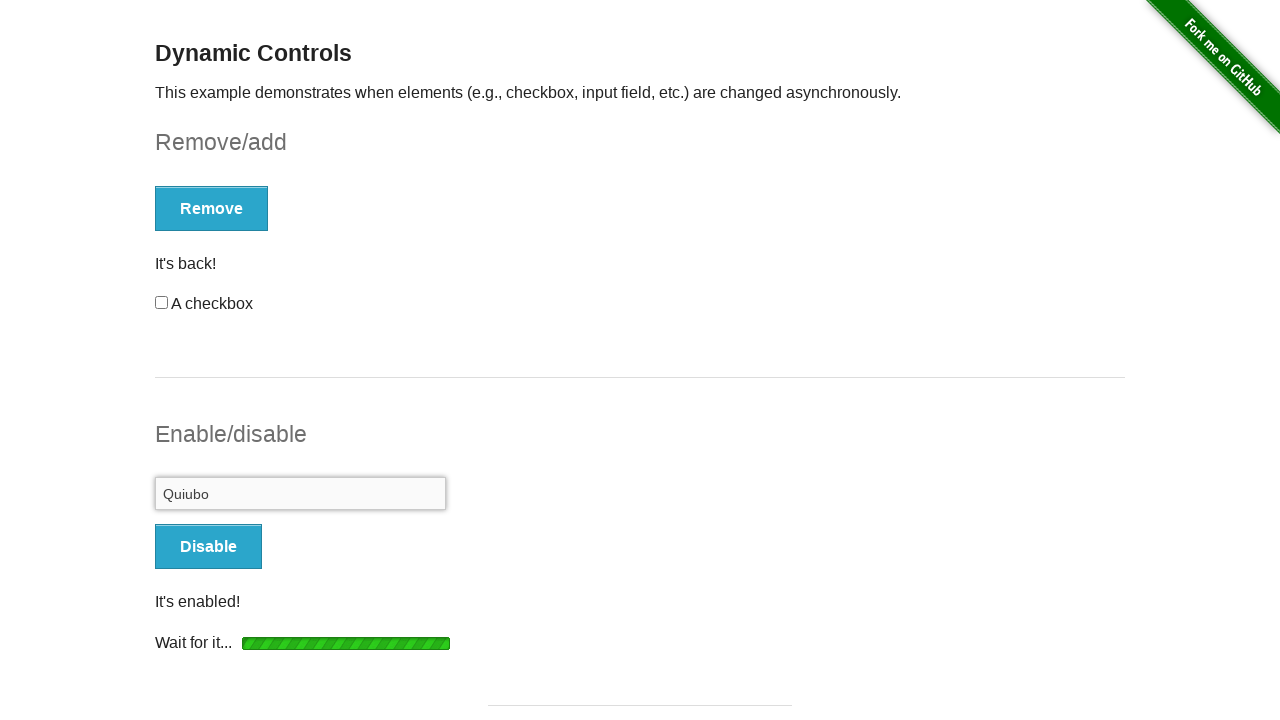

Clicked the Disable button to disable the text input field at (208, 546) on #input-example > button
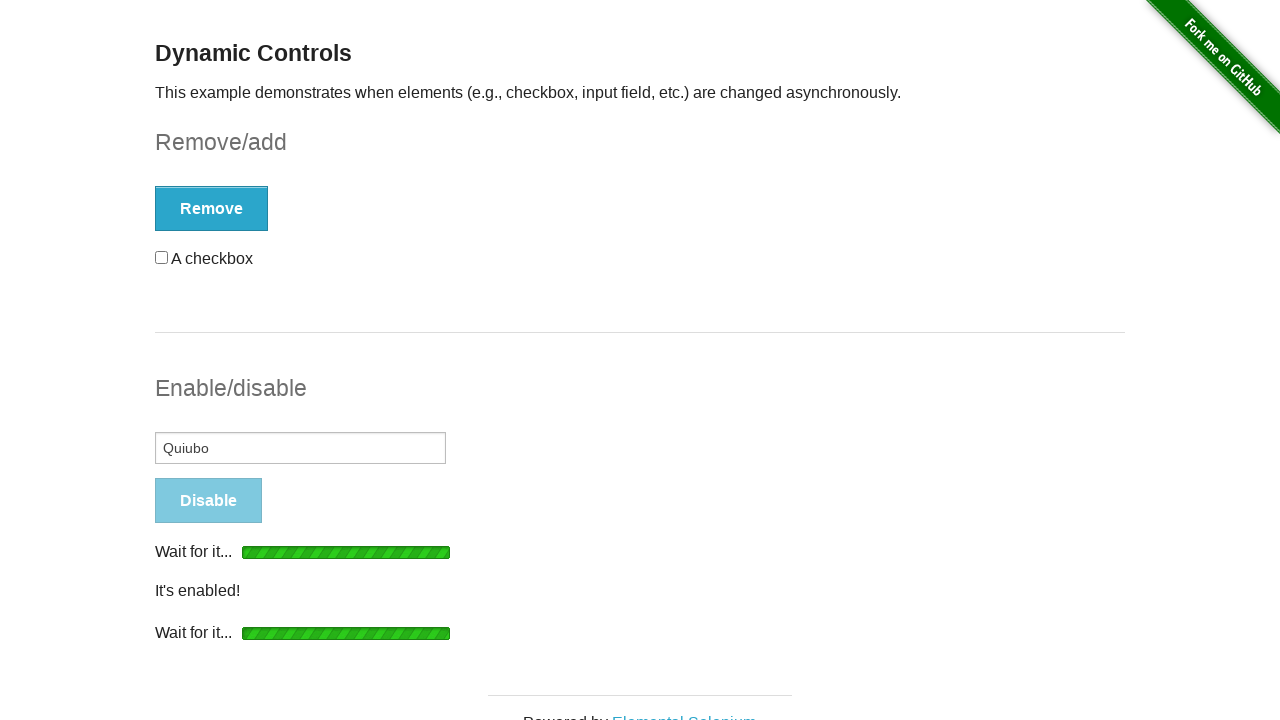

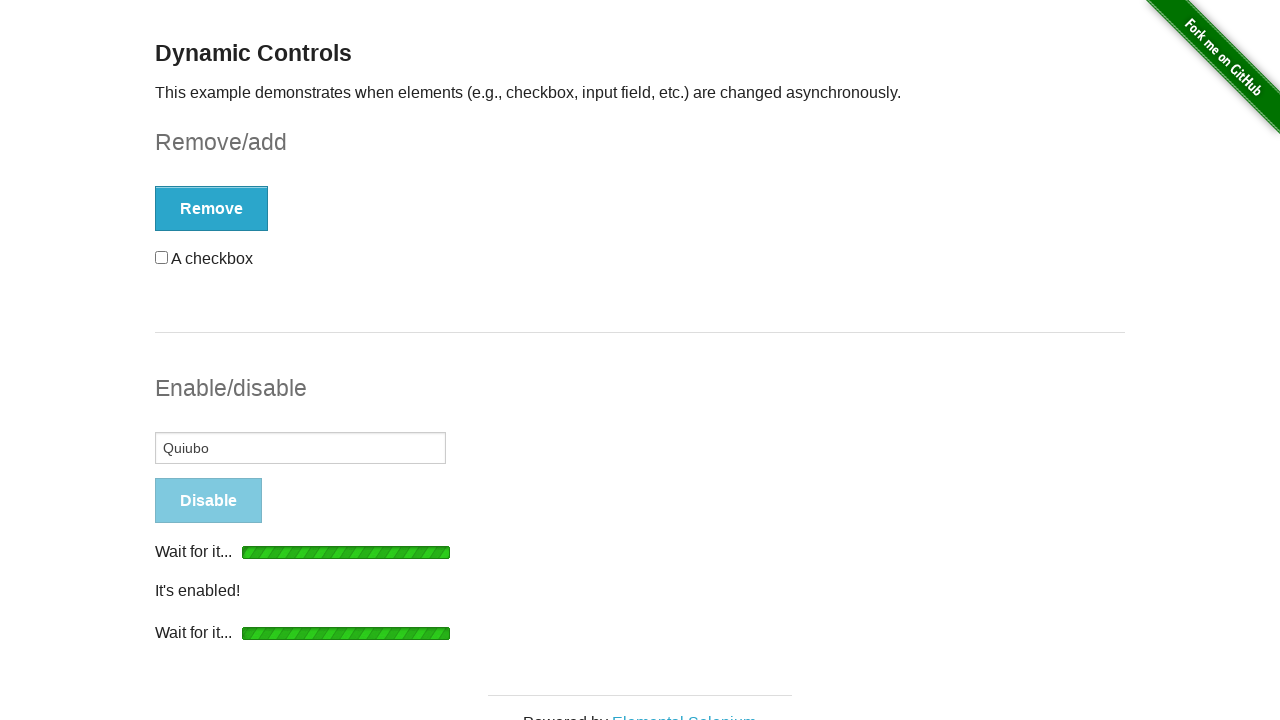